Tests a login form by filling in username and password fields and clicking the login button to navigate to a new page

Starting URL: https://v1.training-support.net/selenium/login-form

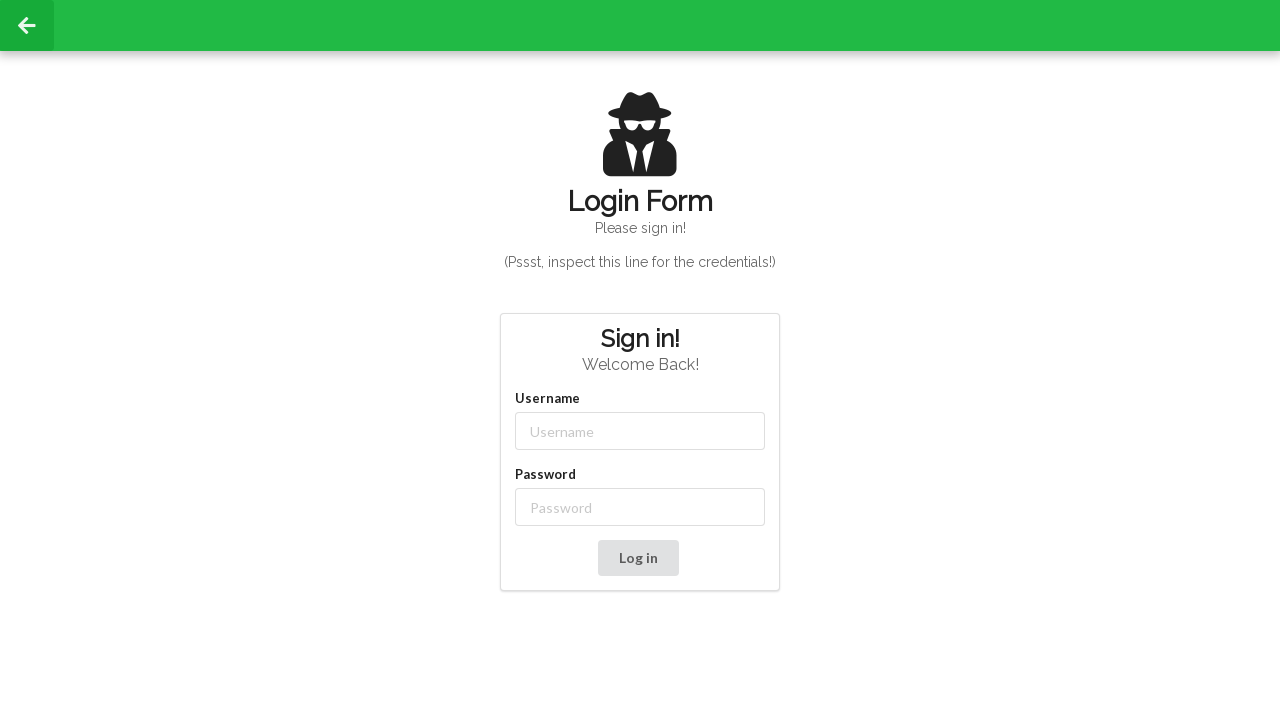

Clicked username field at (640, 431) on #username
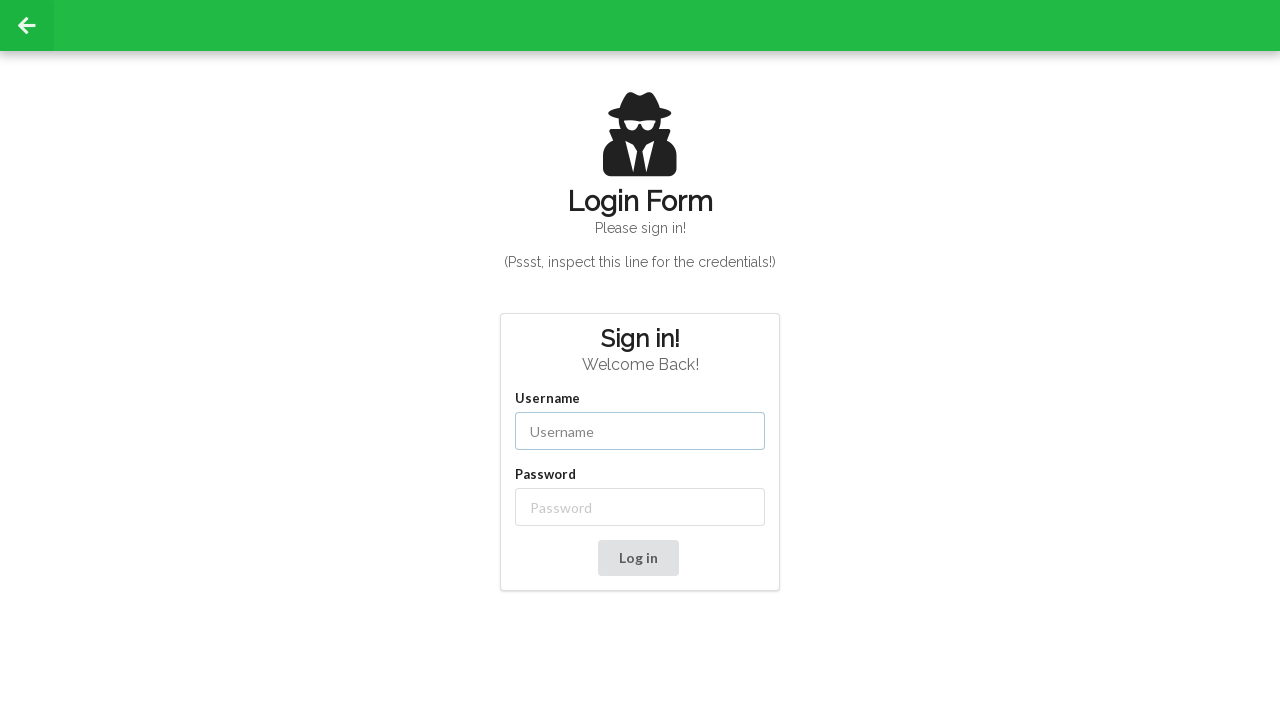

Filled username field with 'admin' on #username
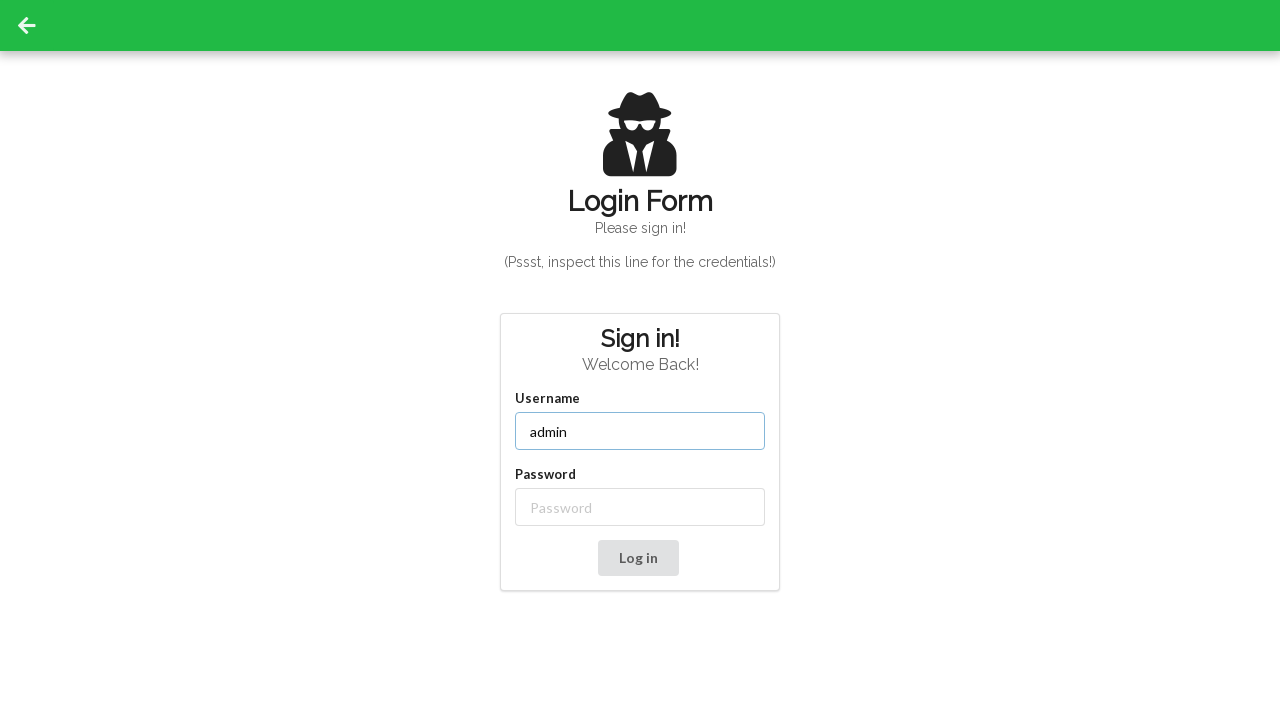

Clicked password field at (640, 507) on #password
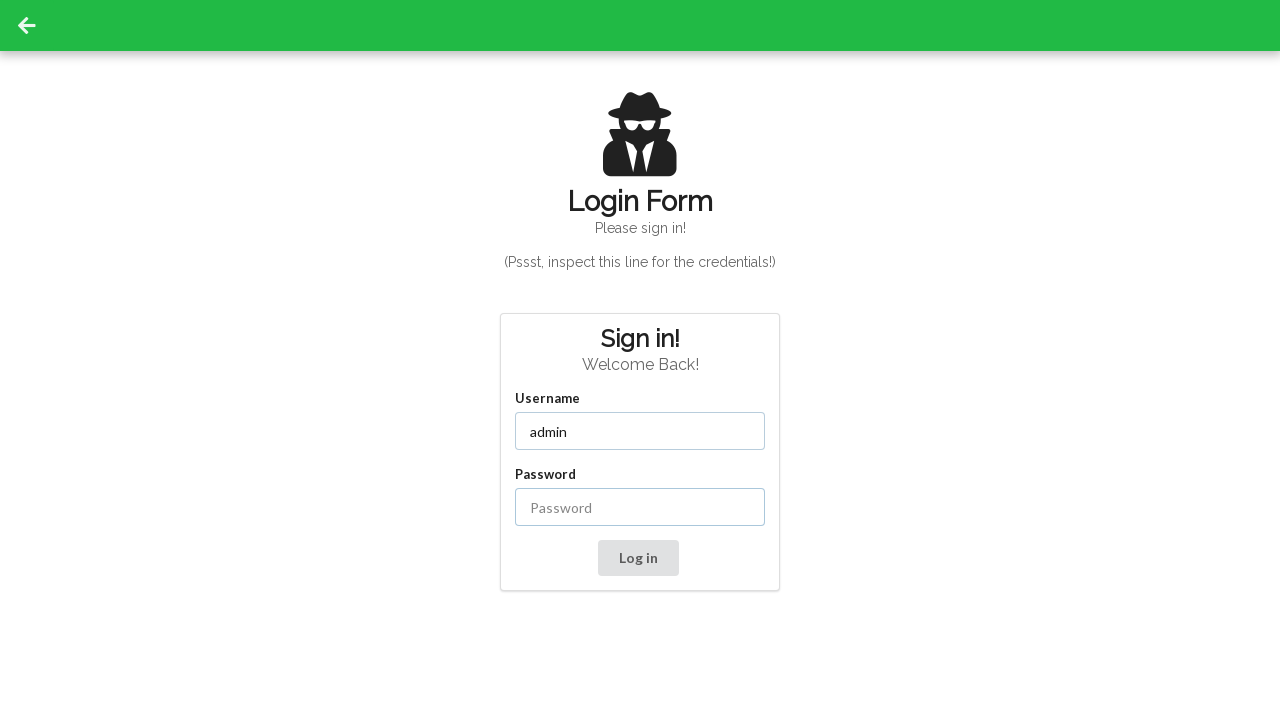

Filled password field with 'password' on #password
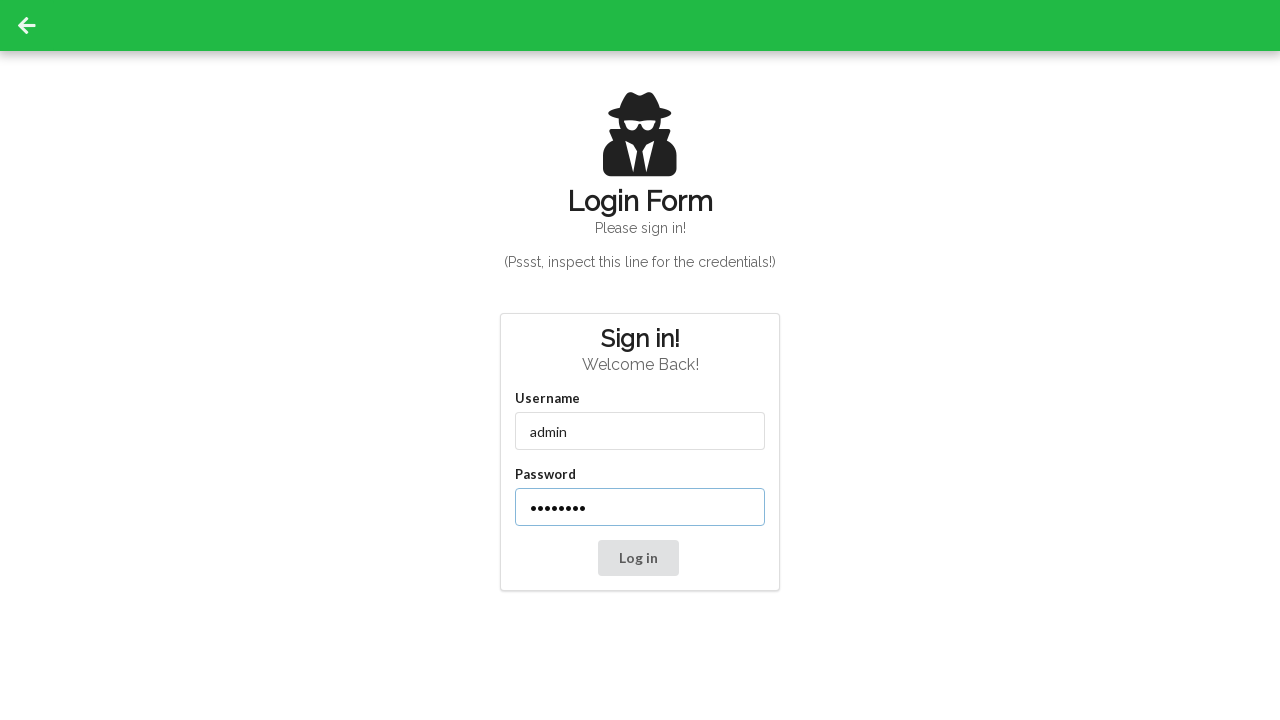

Clicked login button at (638, 558) on xpath=/html/body/div[2]/div/div[2]/div[2]/div/div/button
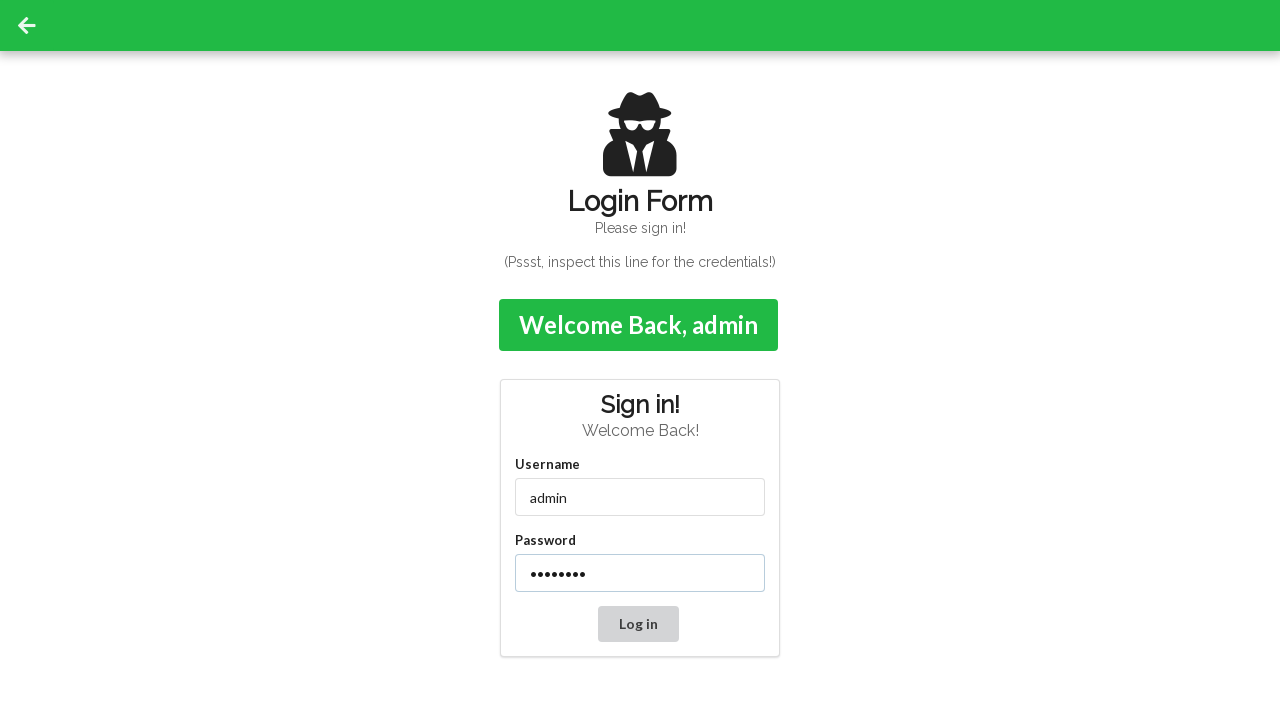

Page navigation completed and page loaded
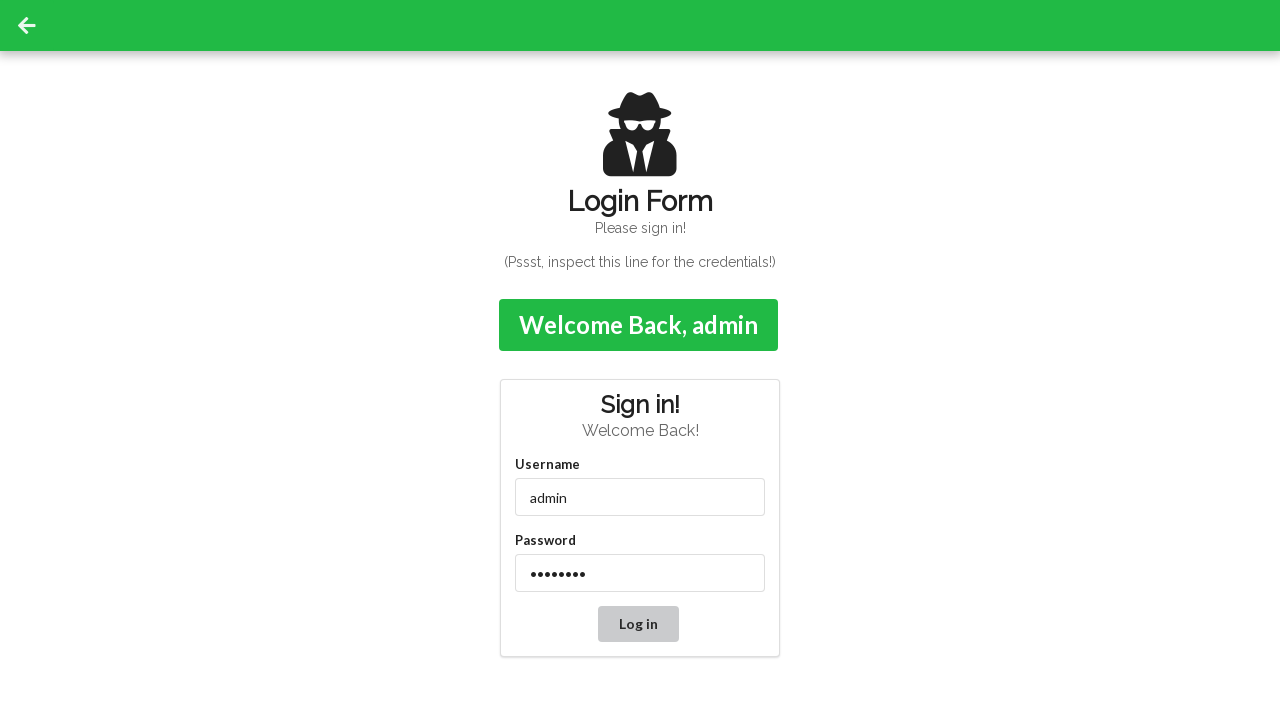

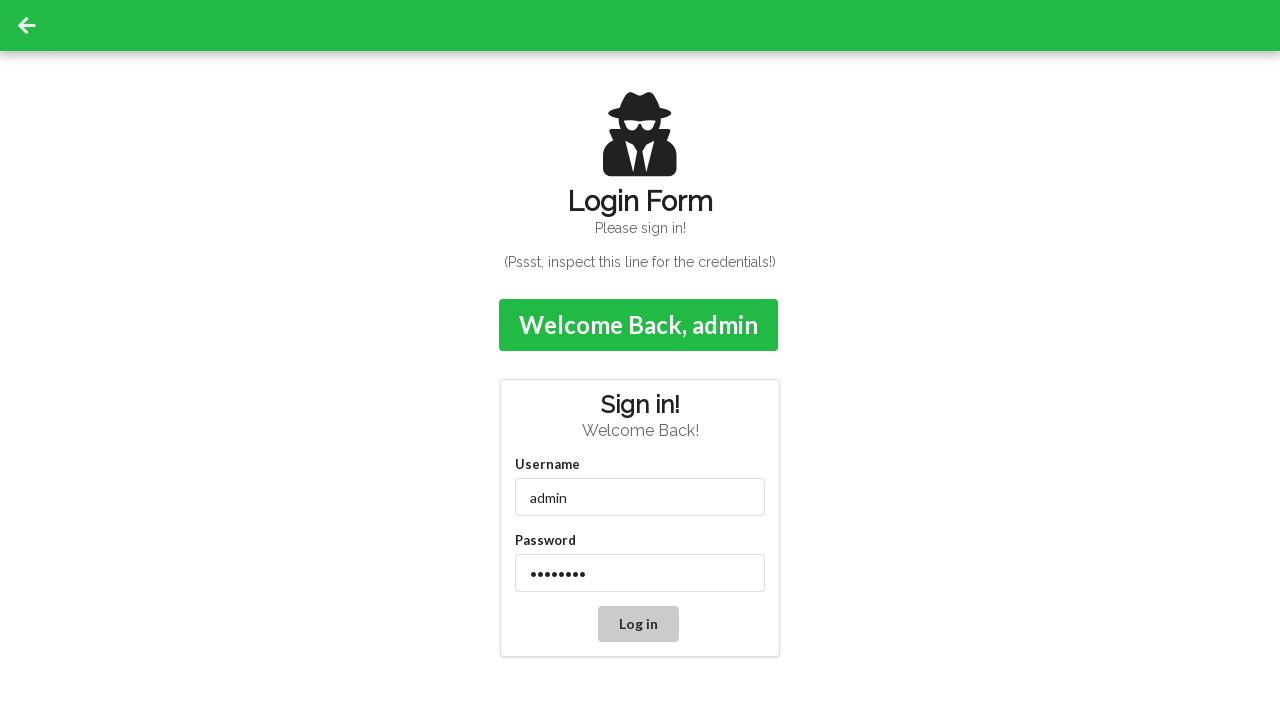